Tests the Python.org search functionality by entering "pycon" as a search query and verifying results are found

Starting URL: http://www.python.org

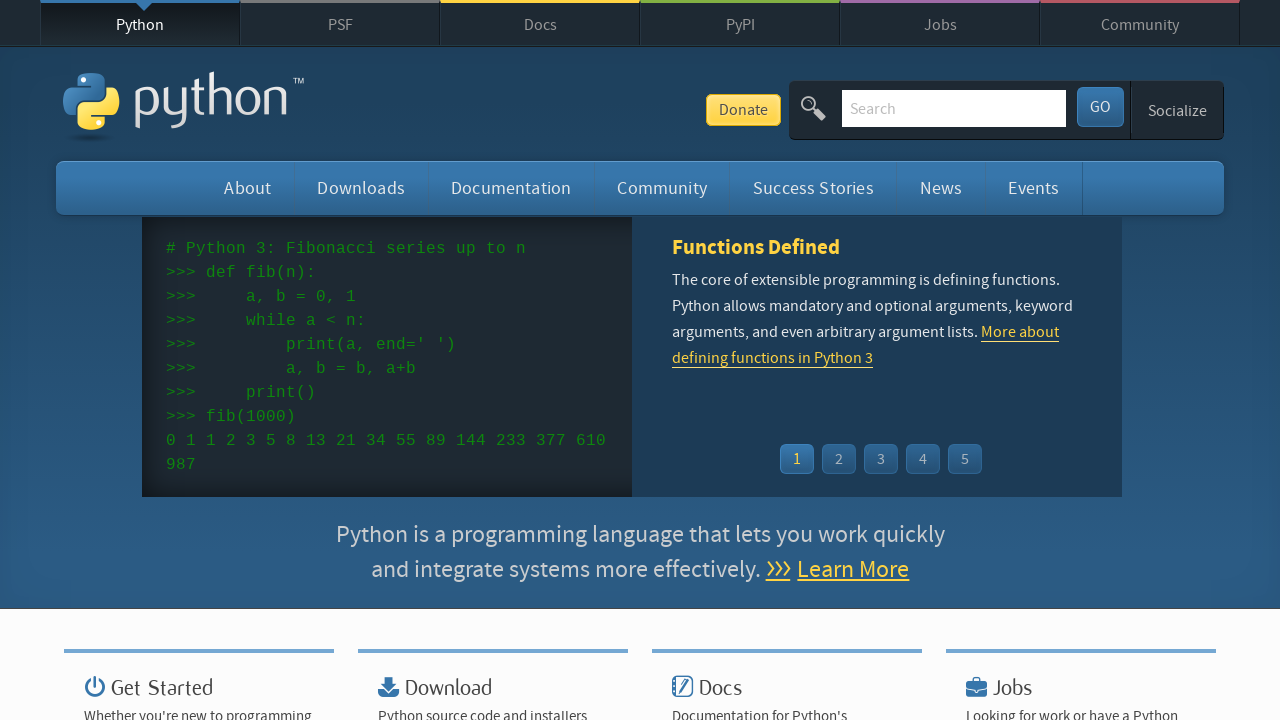

Filled search box with 'pycon' on input[name='q']
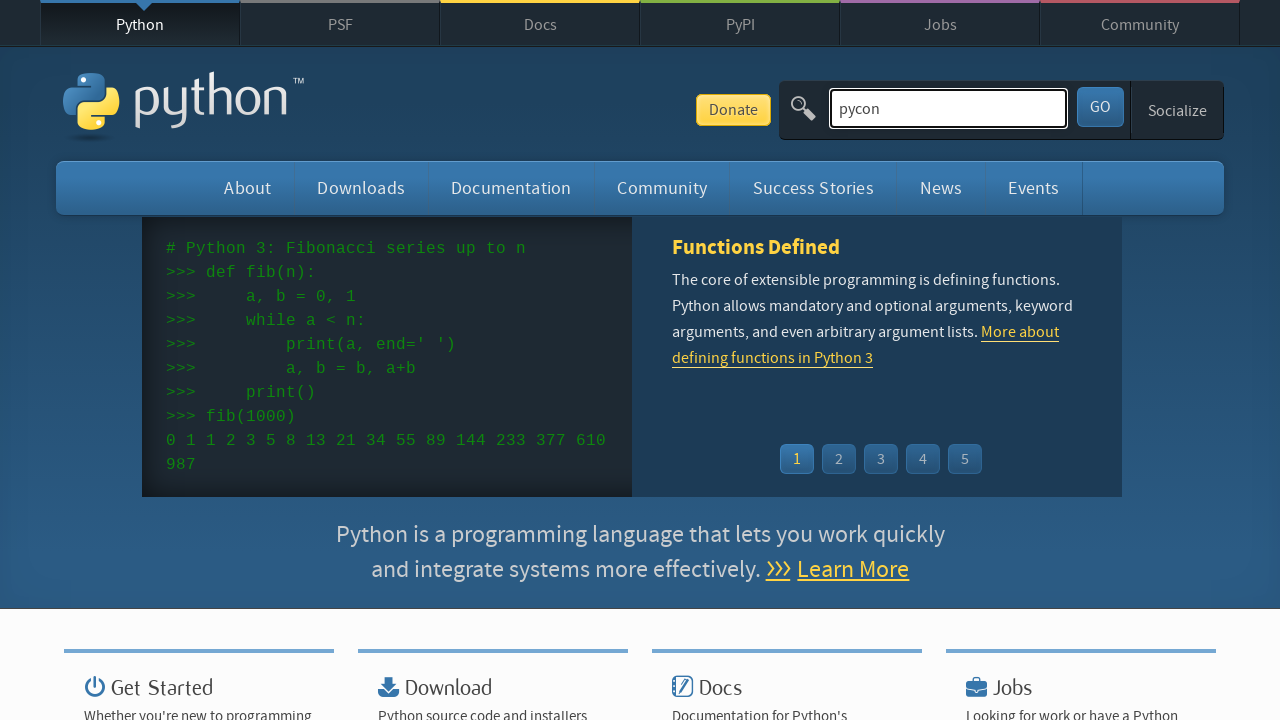

Pressed Enter to submit search query on input[name='q']
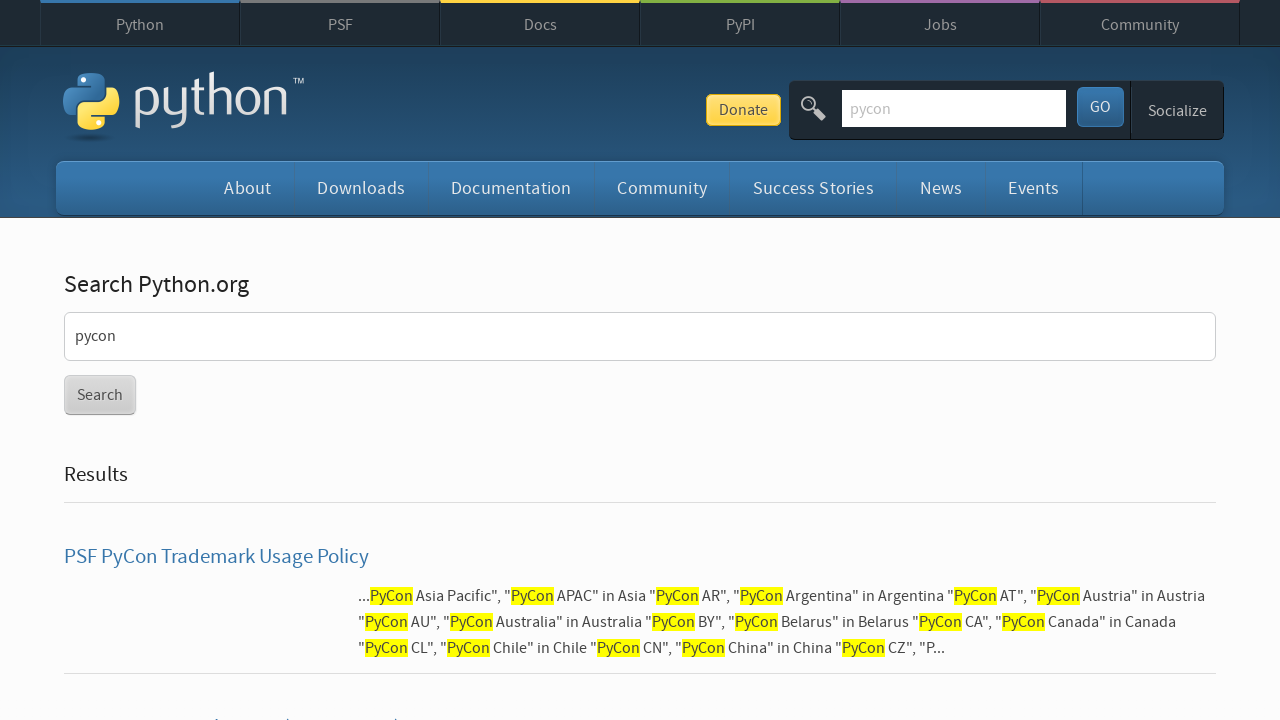

Search results loaded (networkidle)
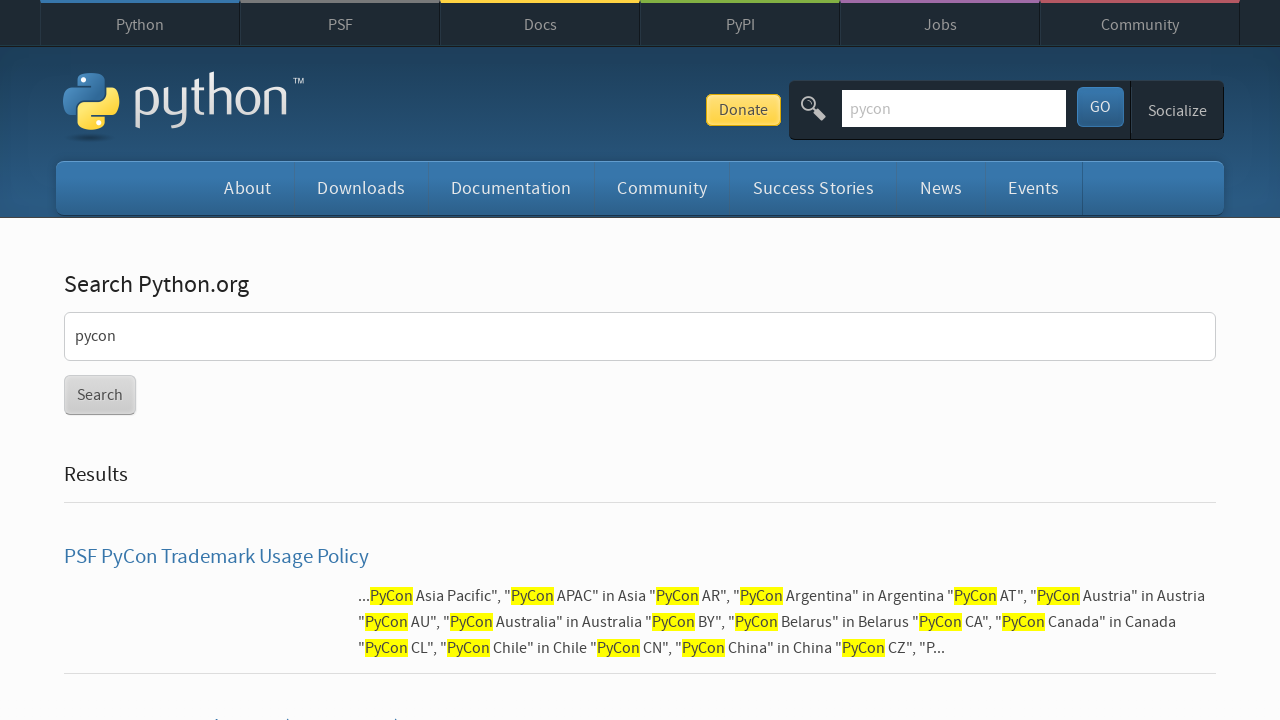

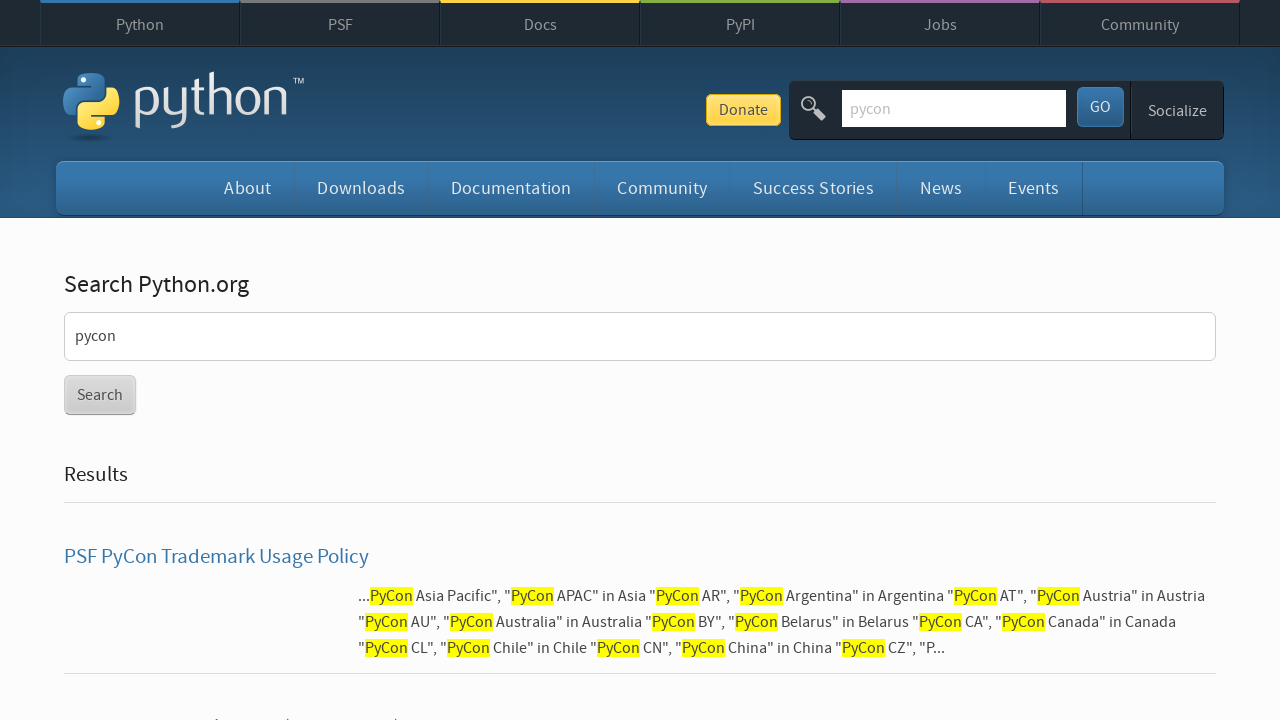